Tests searching on Python.org by entering a search term and submitting the search form

Starting URL: http://www.python.org

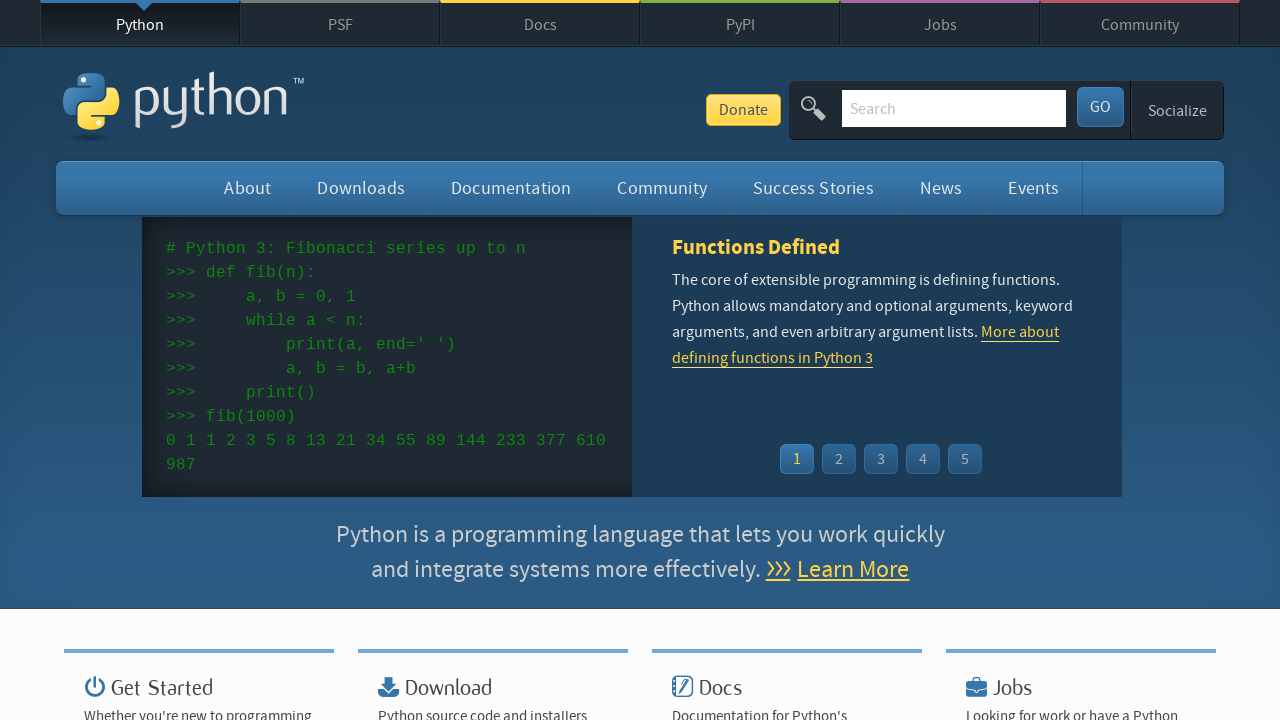

Located search input field and cleared it on input[name='q']
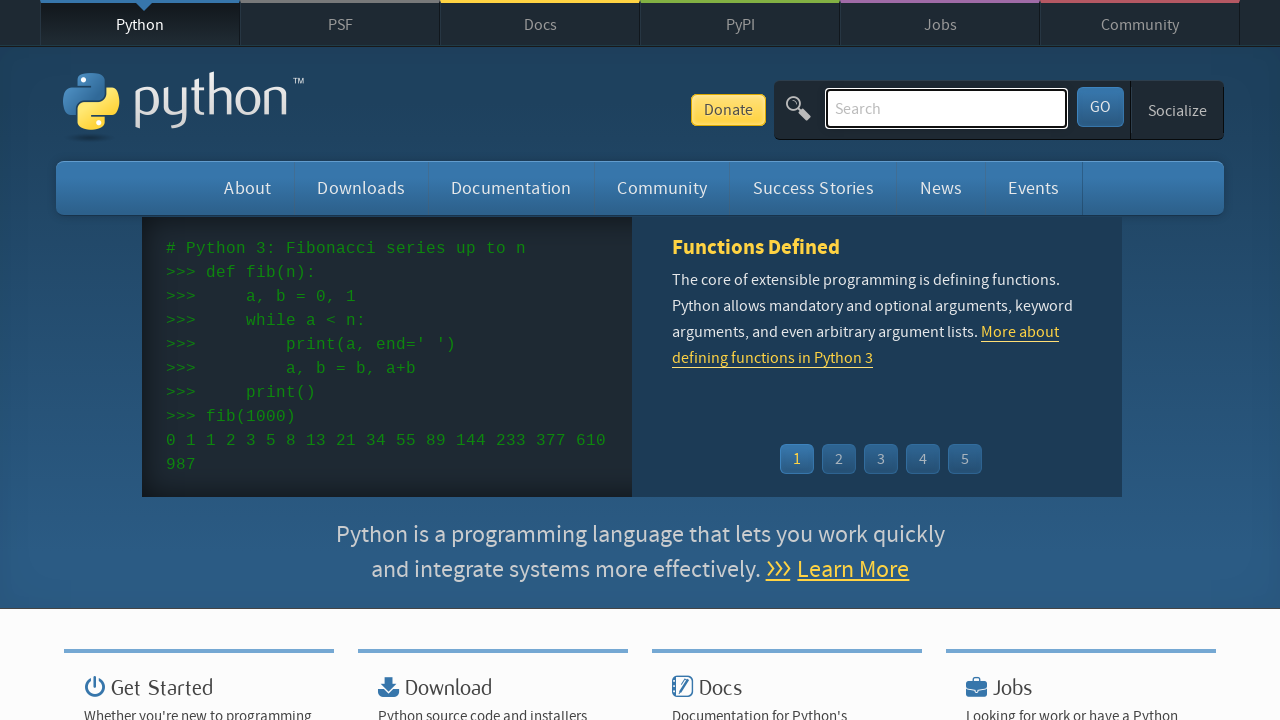

Entered search term 'pycon' in search field on input[name='q']
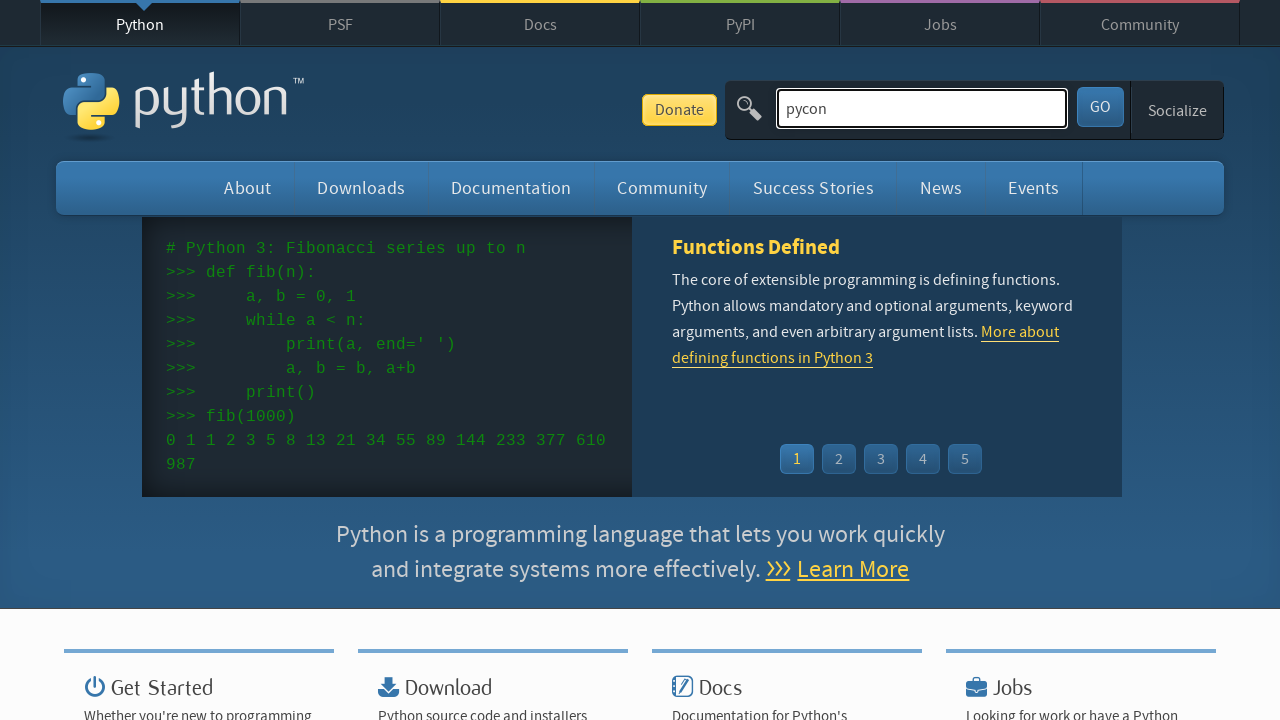

Pressed Enter to submit search form on input[name='q']
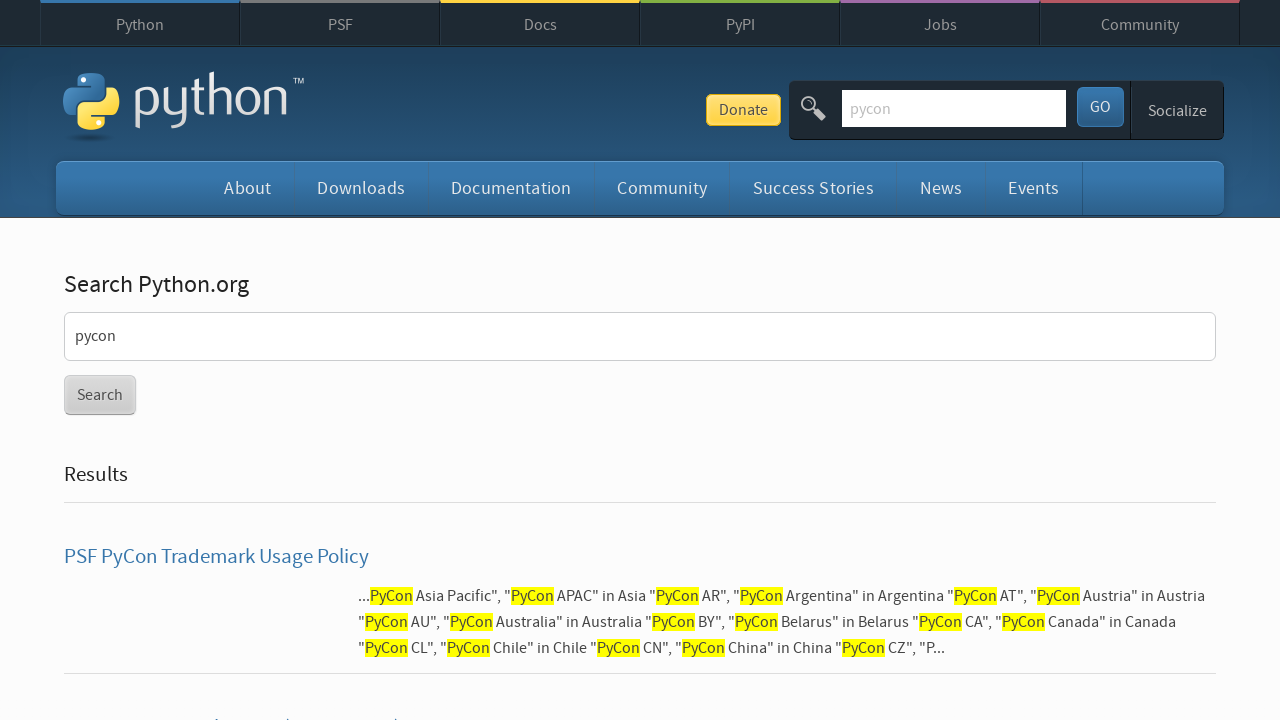

Search results page loaded
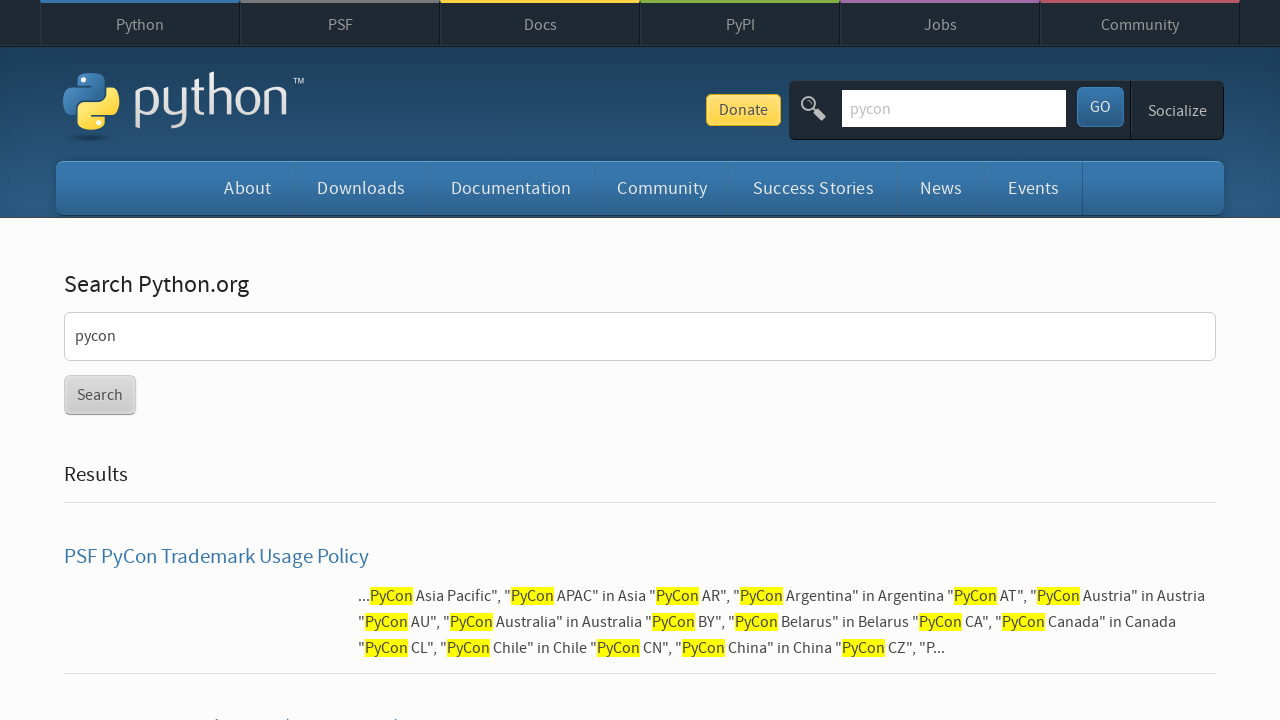

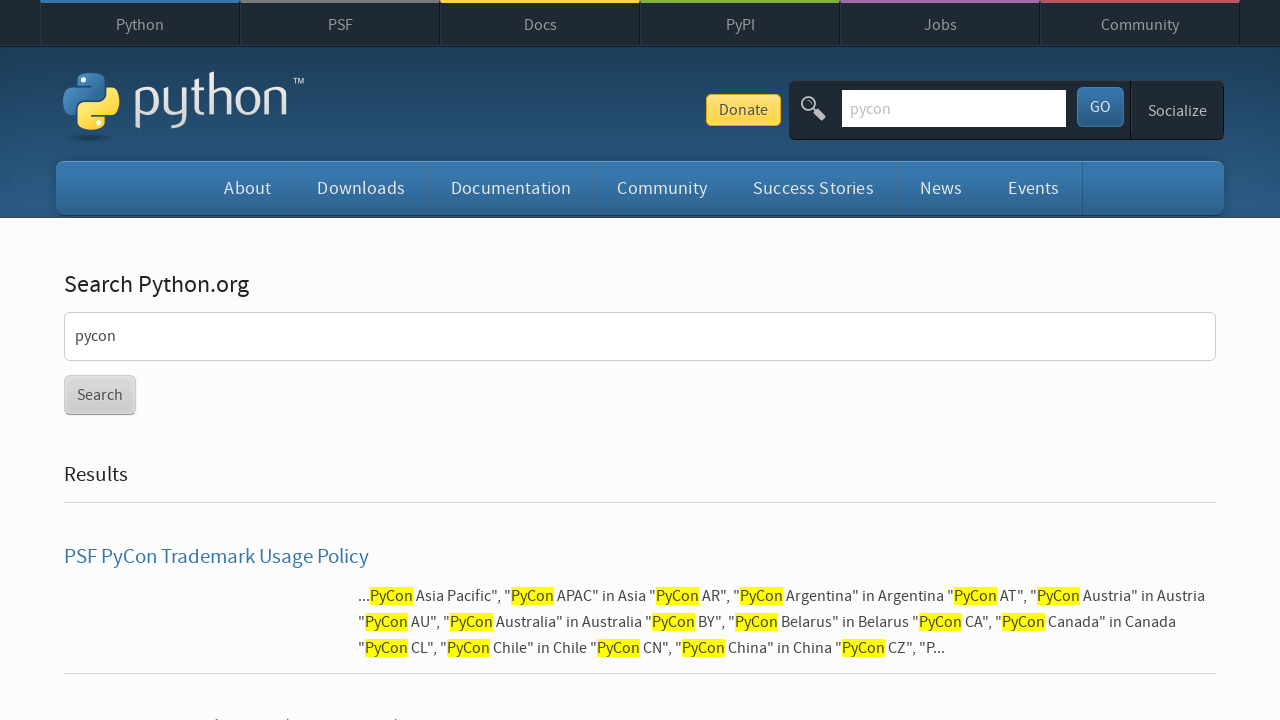